Tests dropdown selection functionality by navigating to a free trial page and selecting a country from a dropdown without using the standard select element methods

Starting URL: https://www.orangehrm.com/30-day-free-trial/

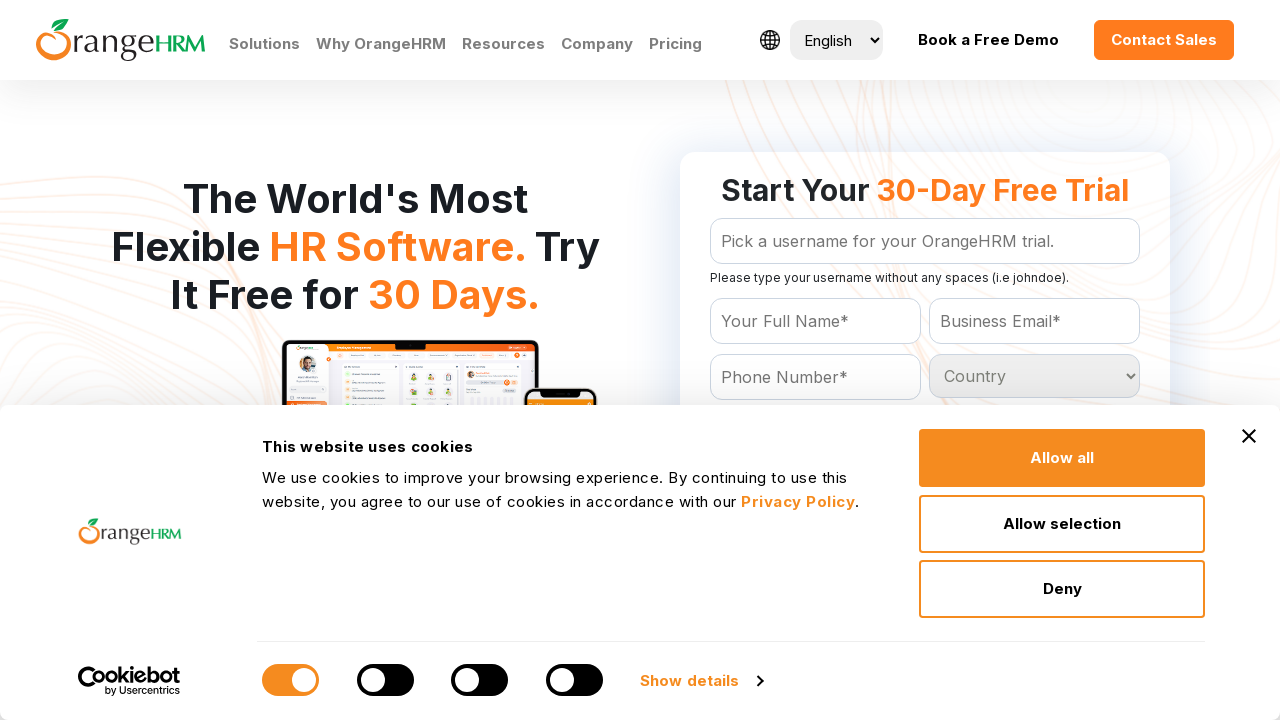

Selected 'India' from the country dropdown on select#Form_getForm_Country
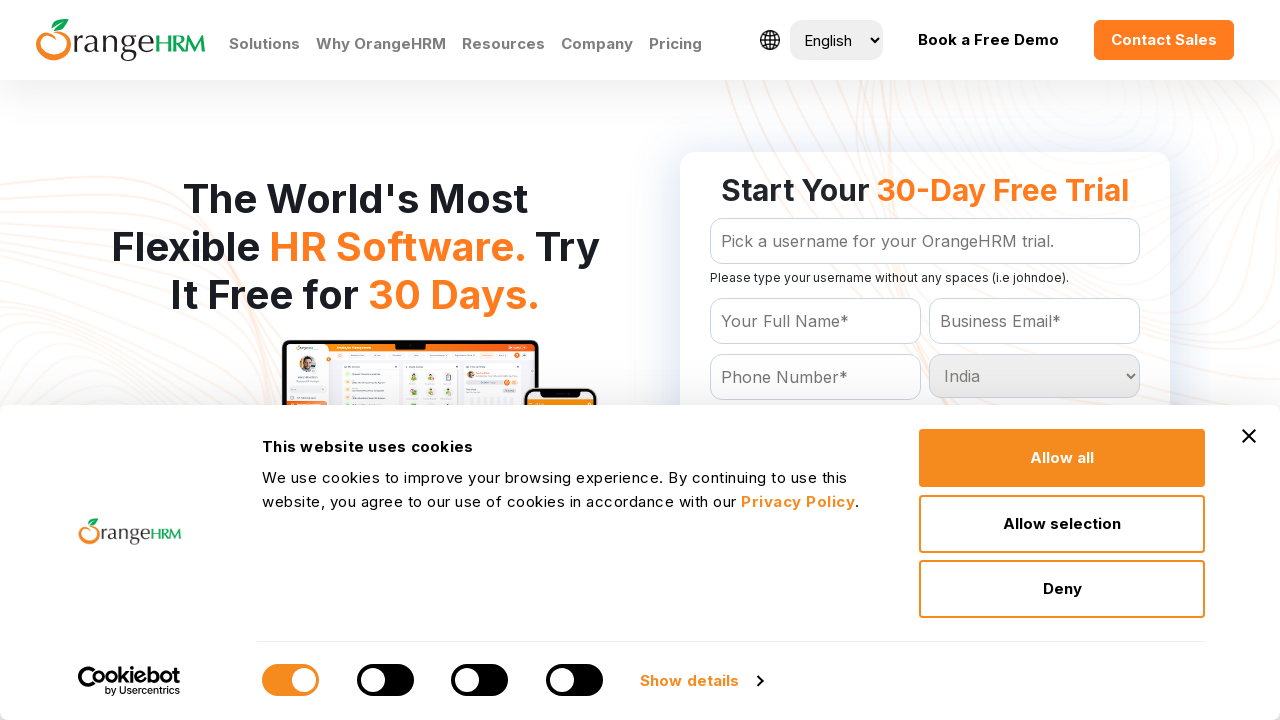

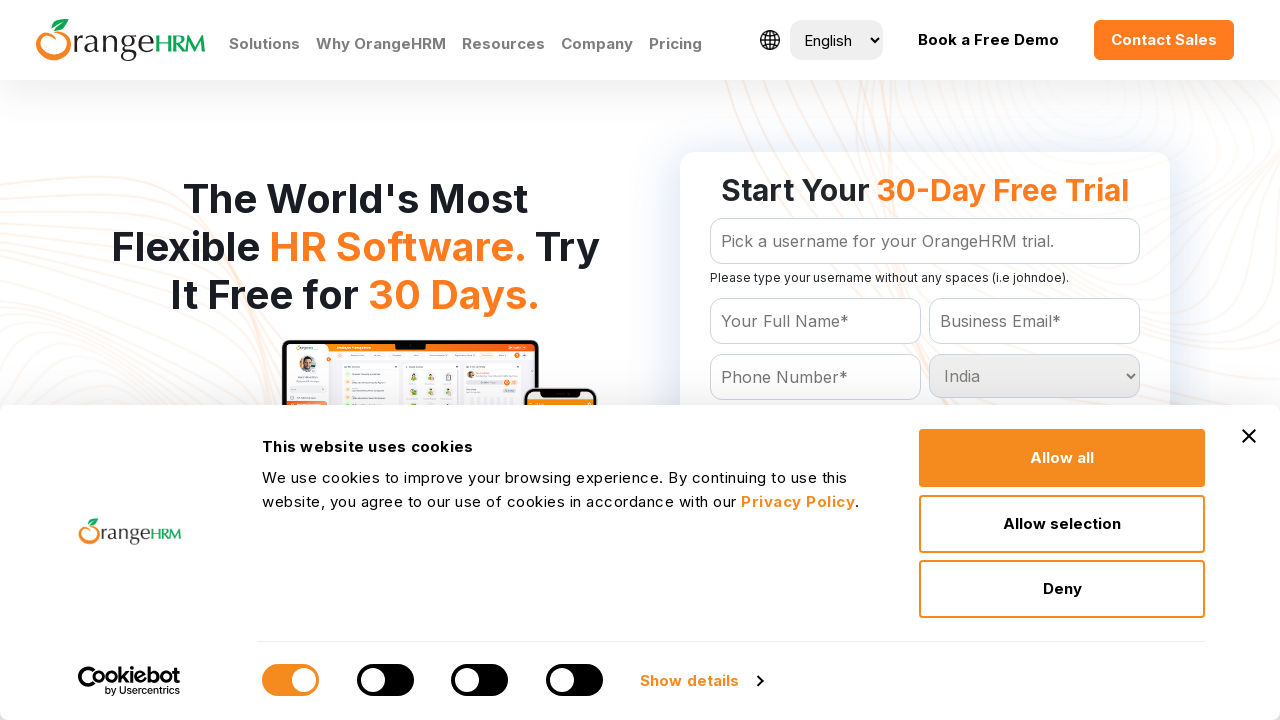